Tests the gamertag availability checker by entering a gamertag and checking for the result message

Starting URL: https://www.gamertagavailability.com

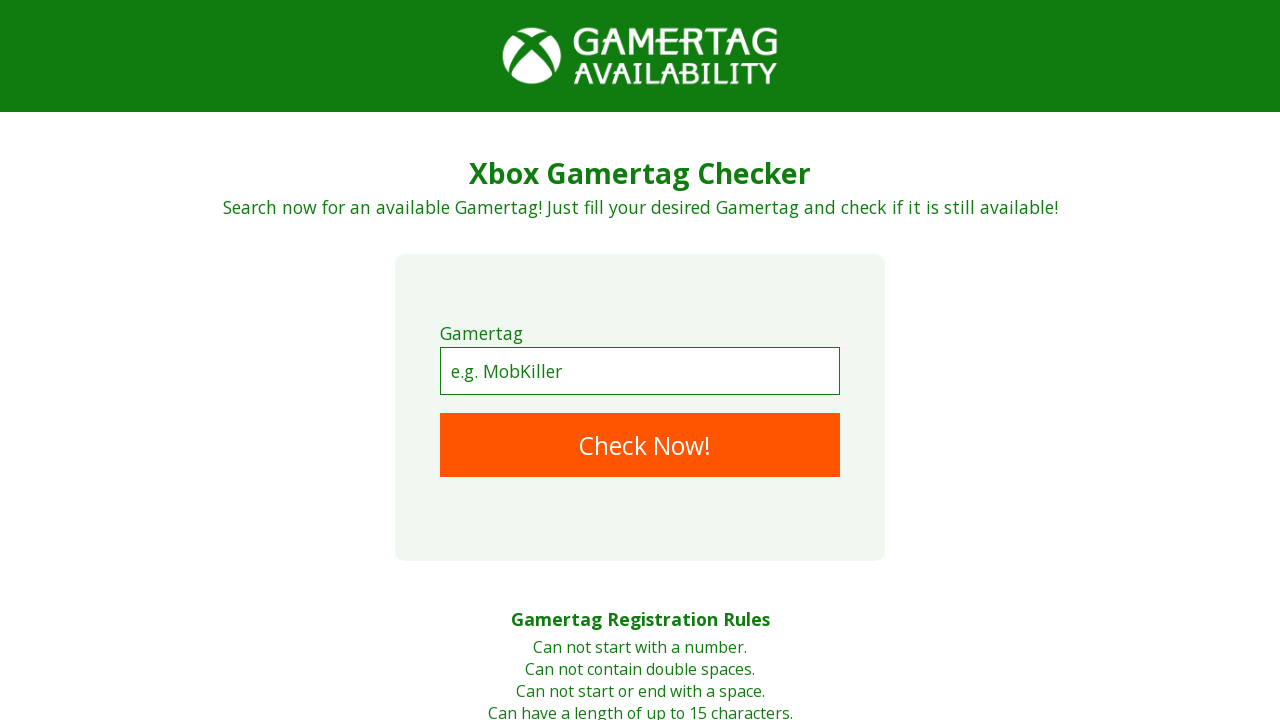

Gamertag input field loaded
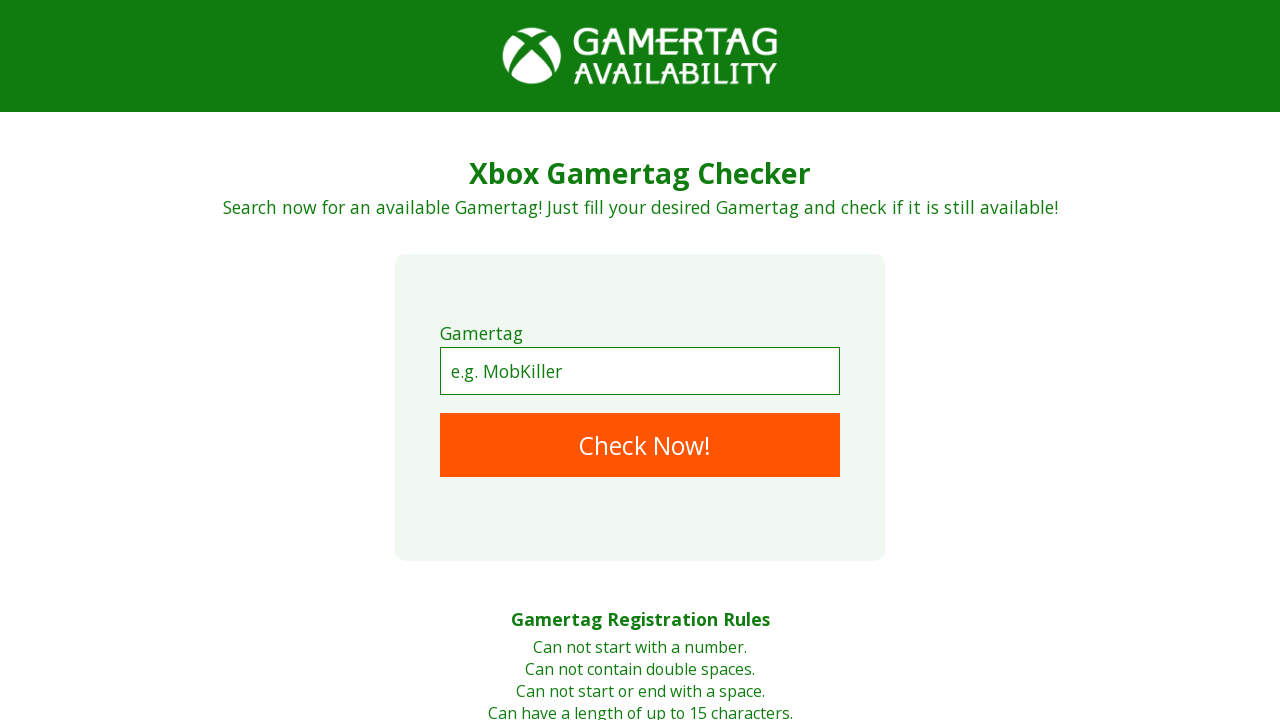

Entered gamertag 'blaze42' in input field on //*[@id="mytag"]
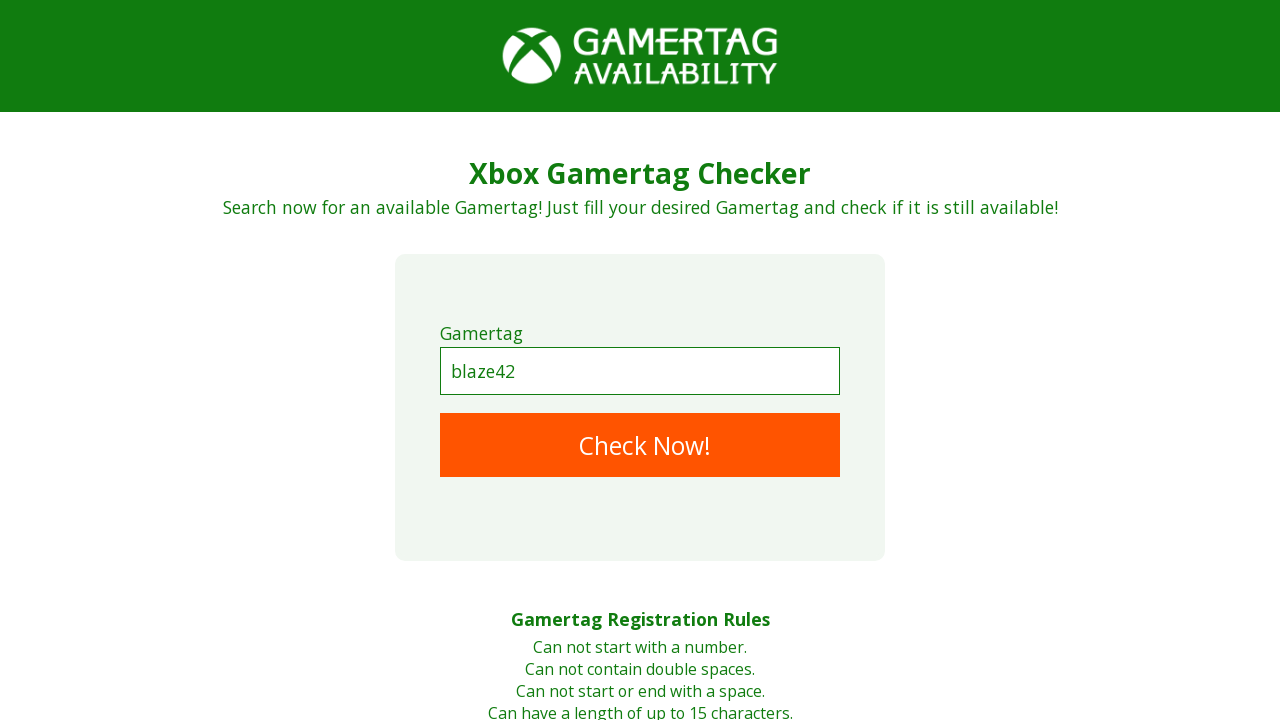

Pressed Enter to submit gamertag search on //*[@id="mytag"]
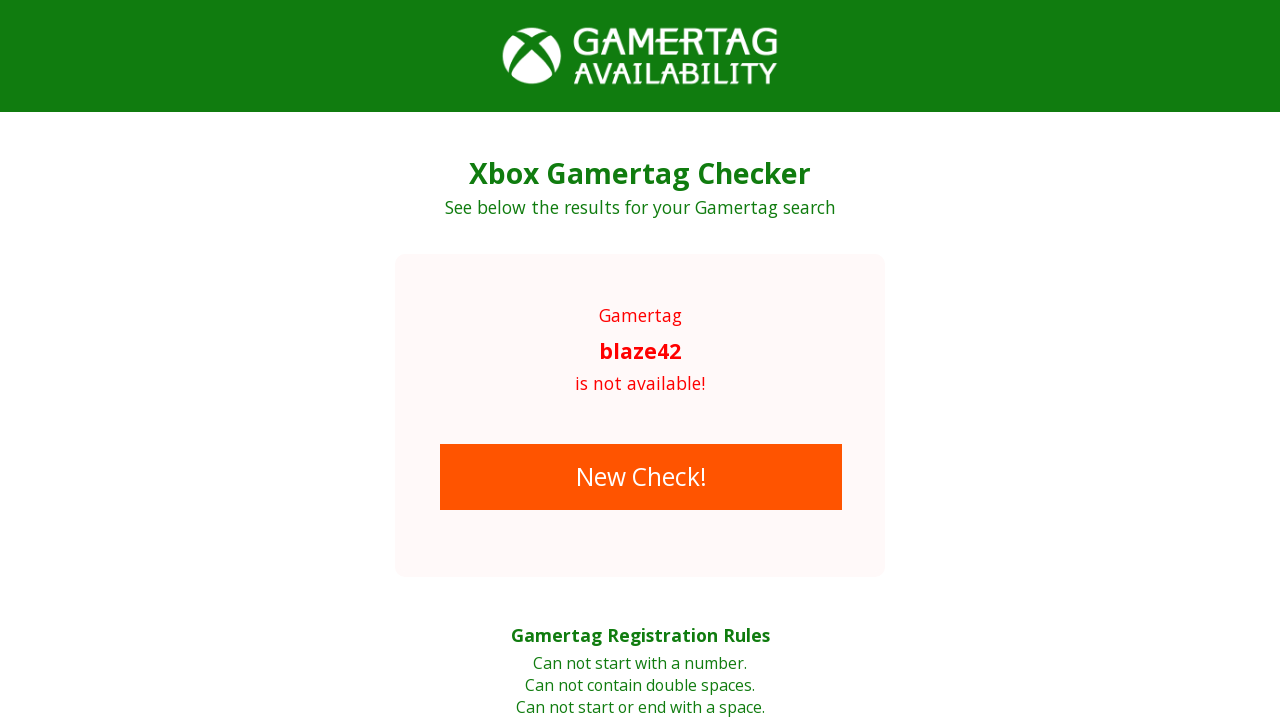

Availability result message appeared
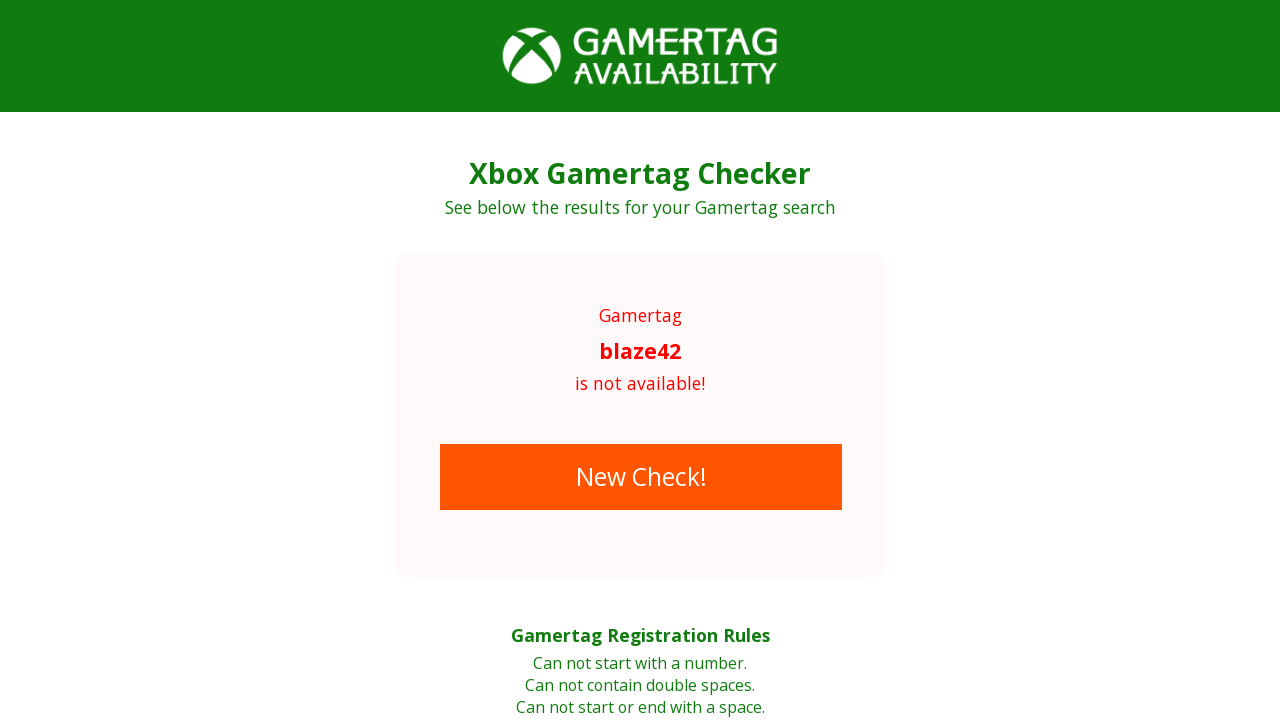

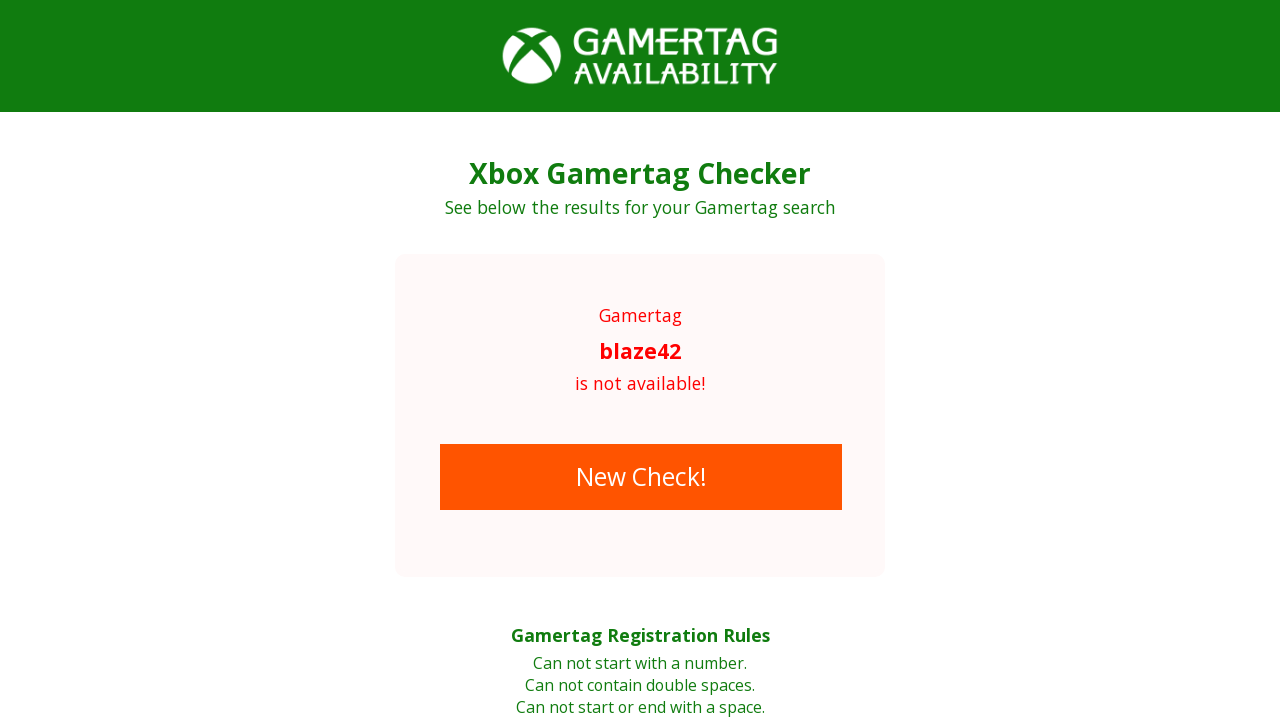